Tests dropdown selection functionality by selecting an option from a dropdown menu

Starting URL: http://the-internet.herokuapp.com/dropdown

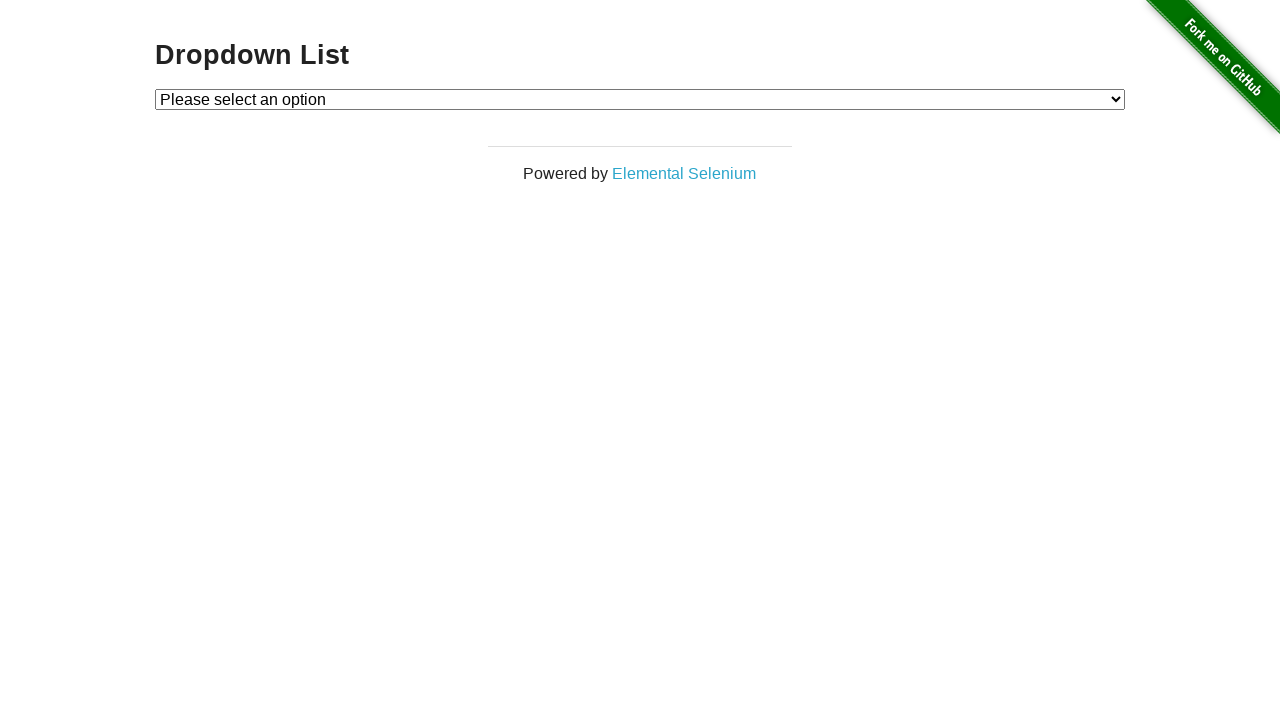

Selected option '2' from dropdown menu on #dropdown
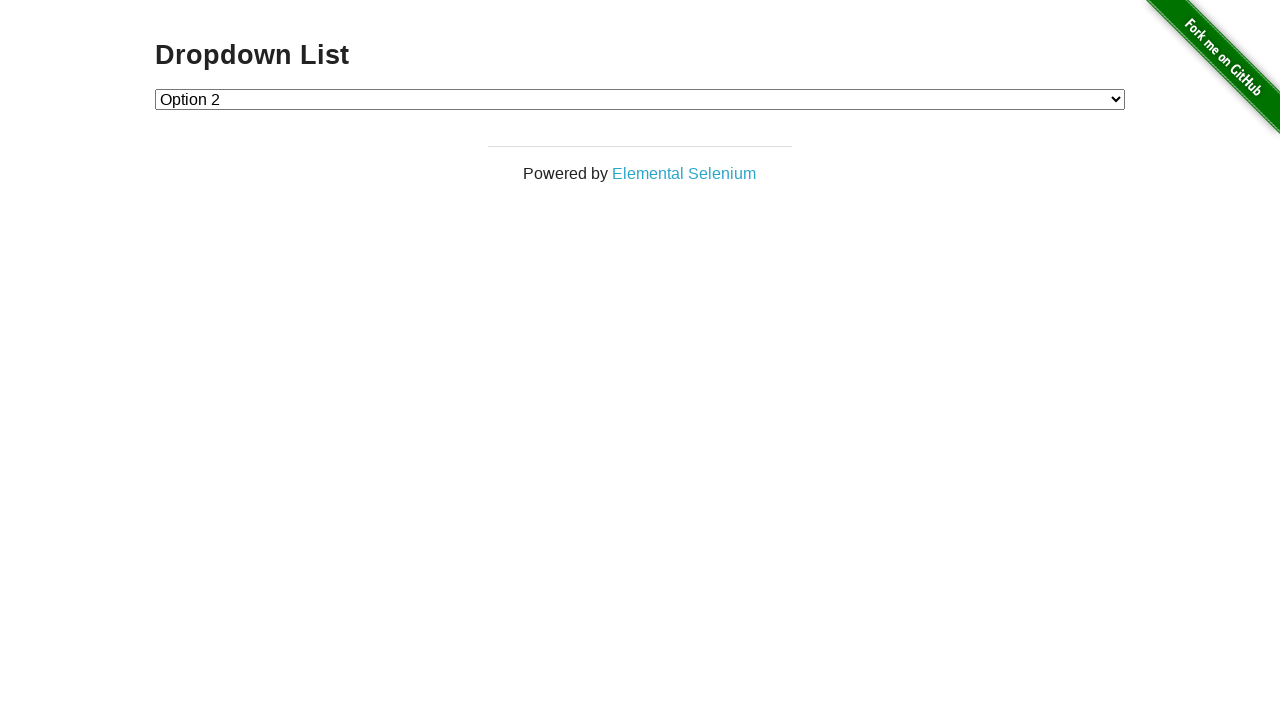

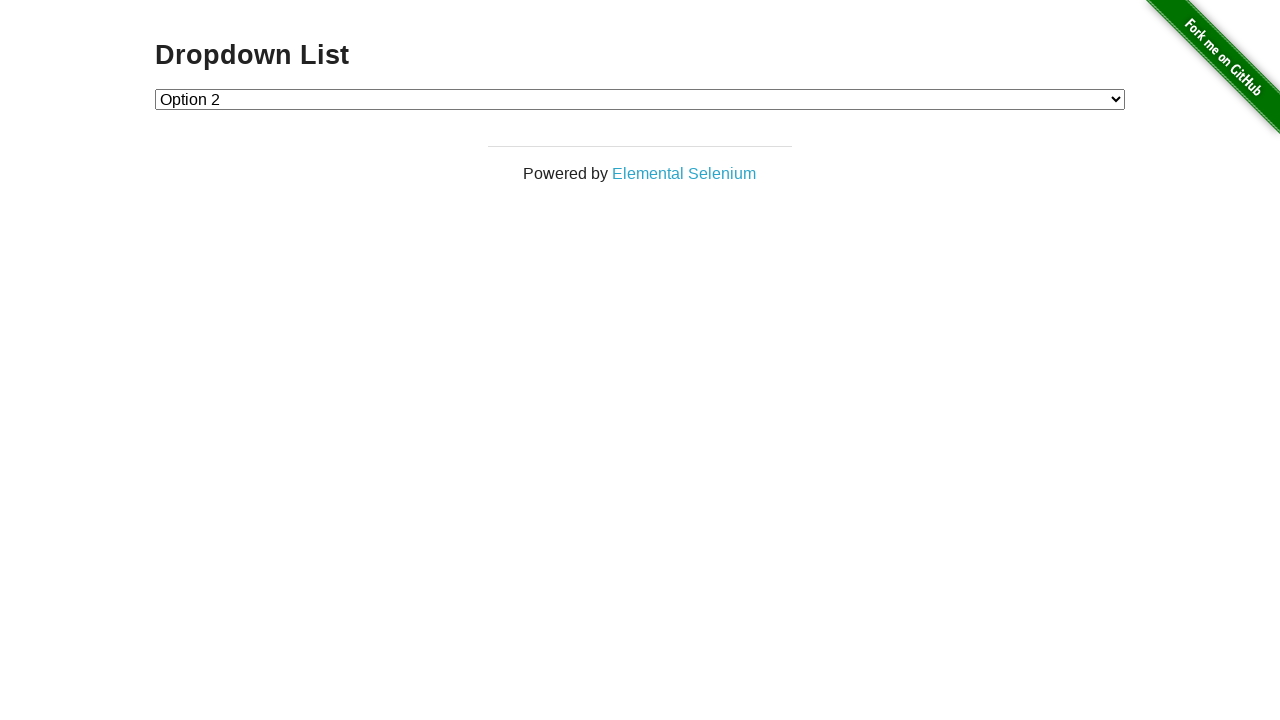